Tests product search functionality on GreenKart website by searching for a product on the landing page and then verifying the same product exists in the offers page

Starting URL: https://rahulshettyacademy.com/seleniumPractise/#/

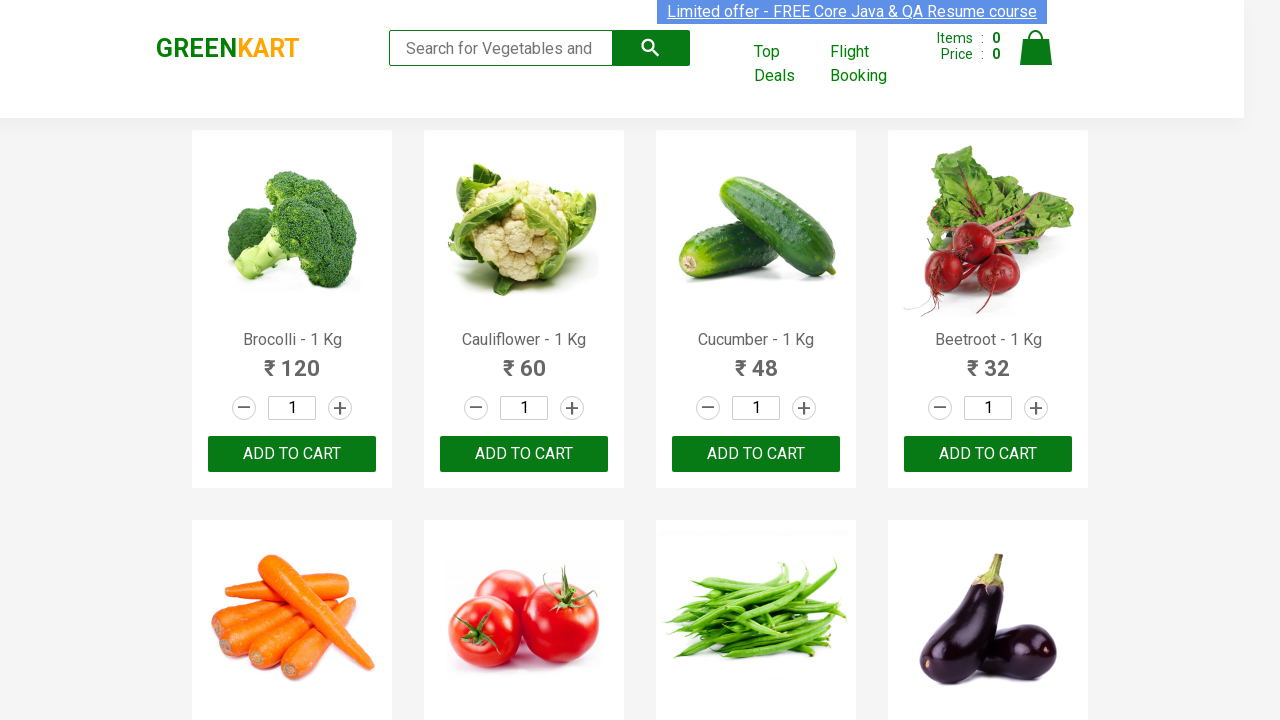

Clicked on search bar at (501, 48) on input.search-keyword
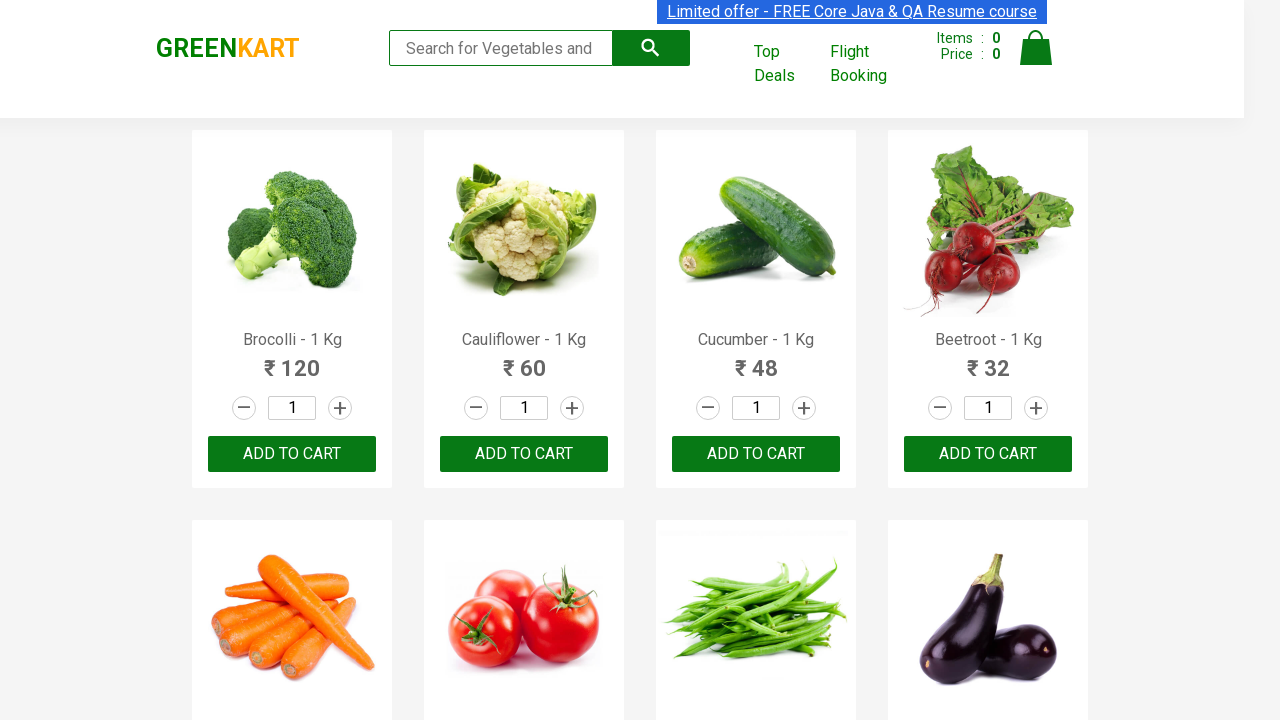

Filled search bar with 'tom' on input.search-keyword
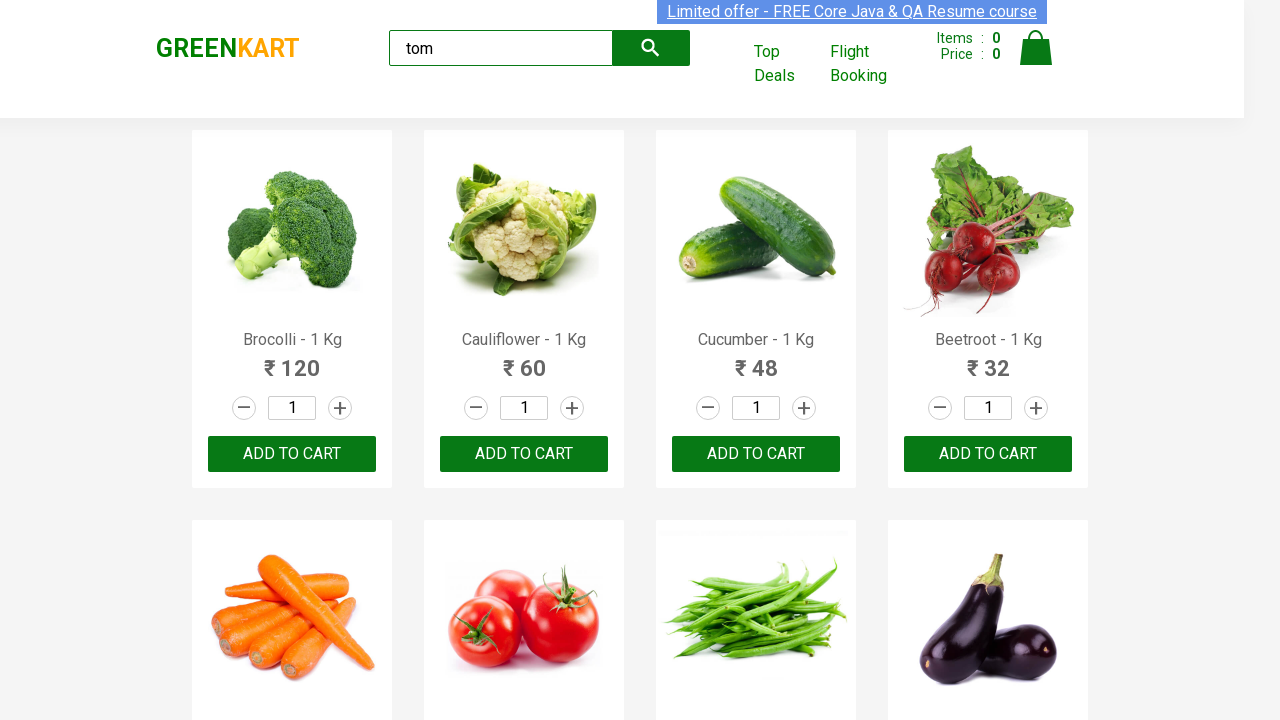

Waited 2 seconds for search results to load
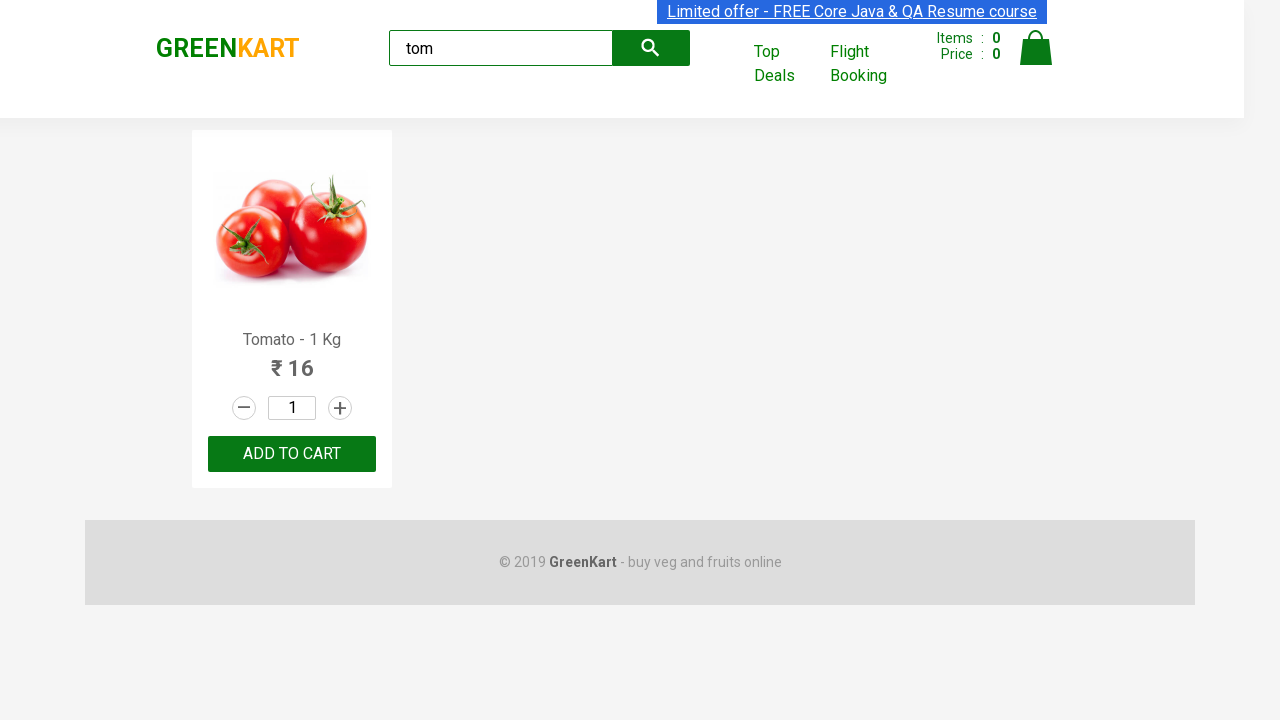

Located first product in search results
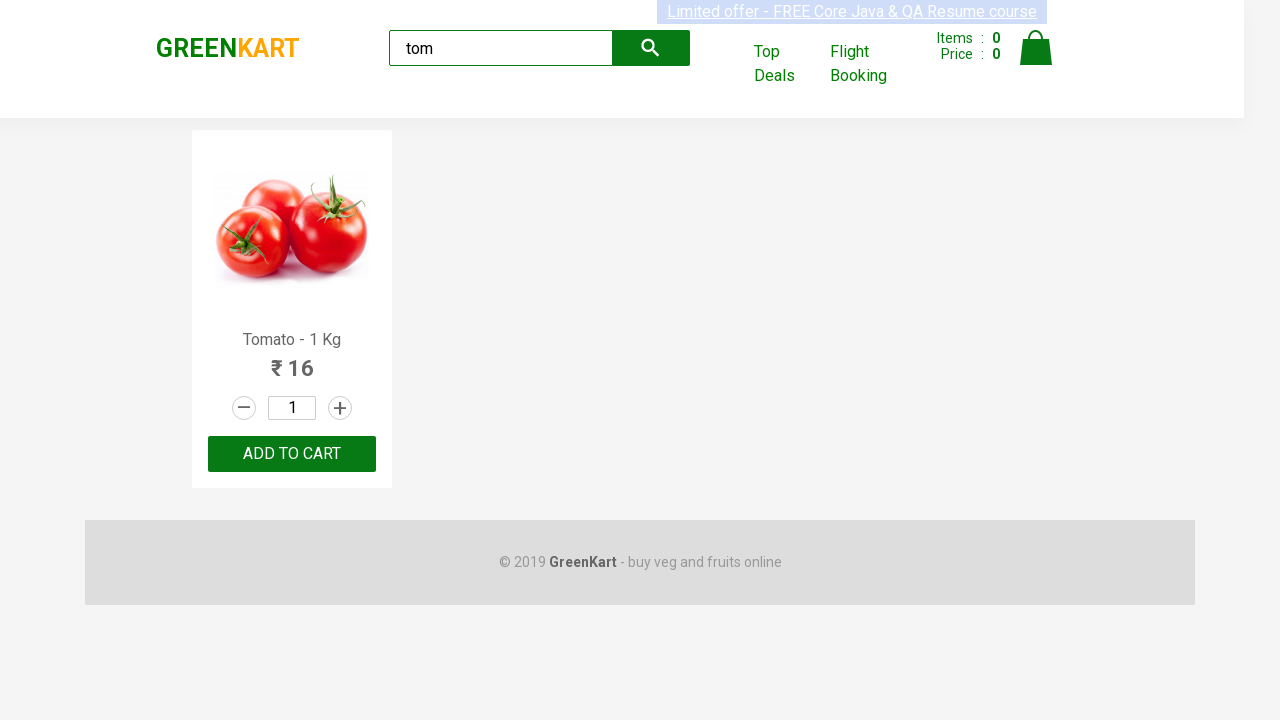

Verified 'Tomato' product found in search results
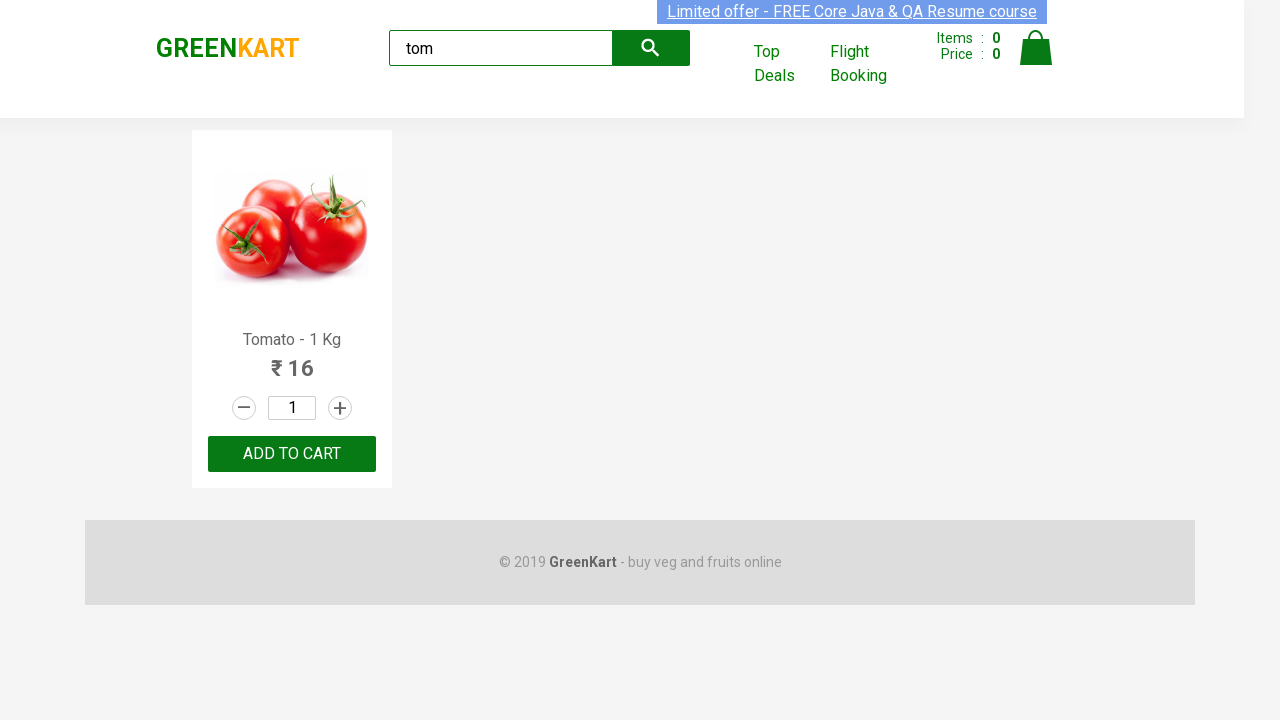

Clicked on 'Top Deals' link at (787, 64) on a:has-text('Top Deals')
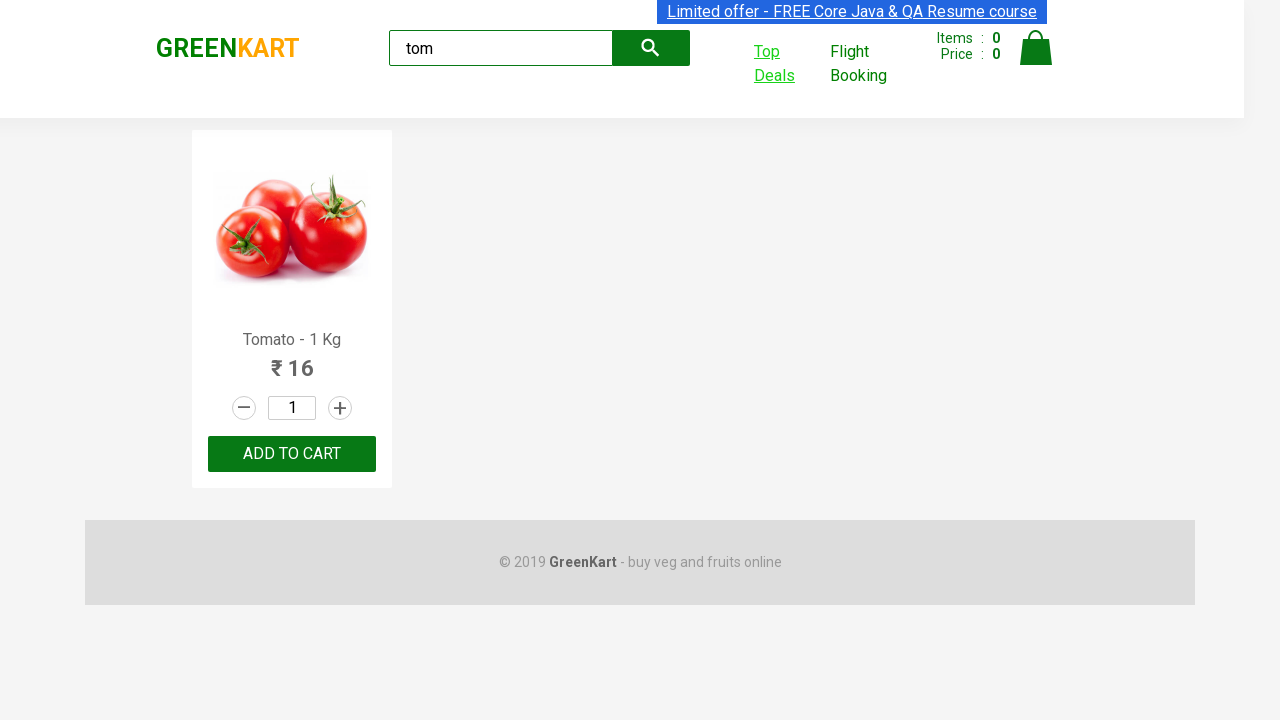

Switched to new page/tab opened by Top Deals link
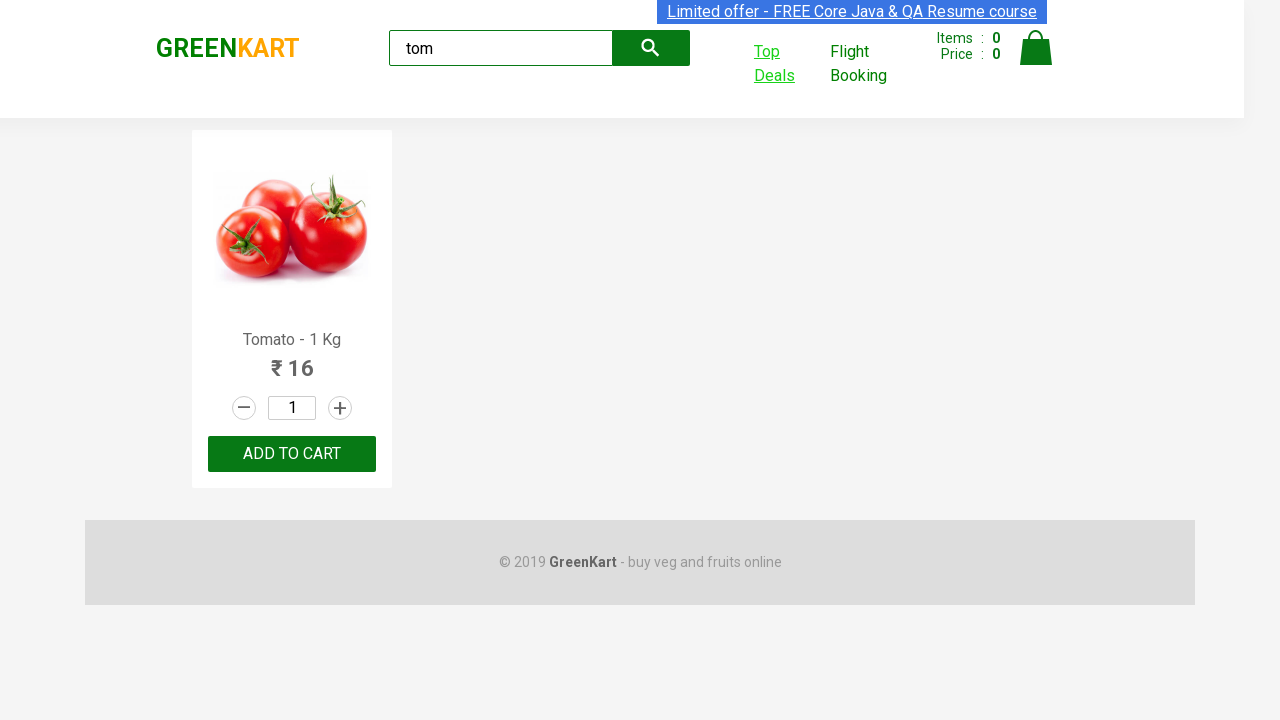

Waited for offers page to fully load
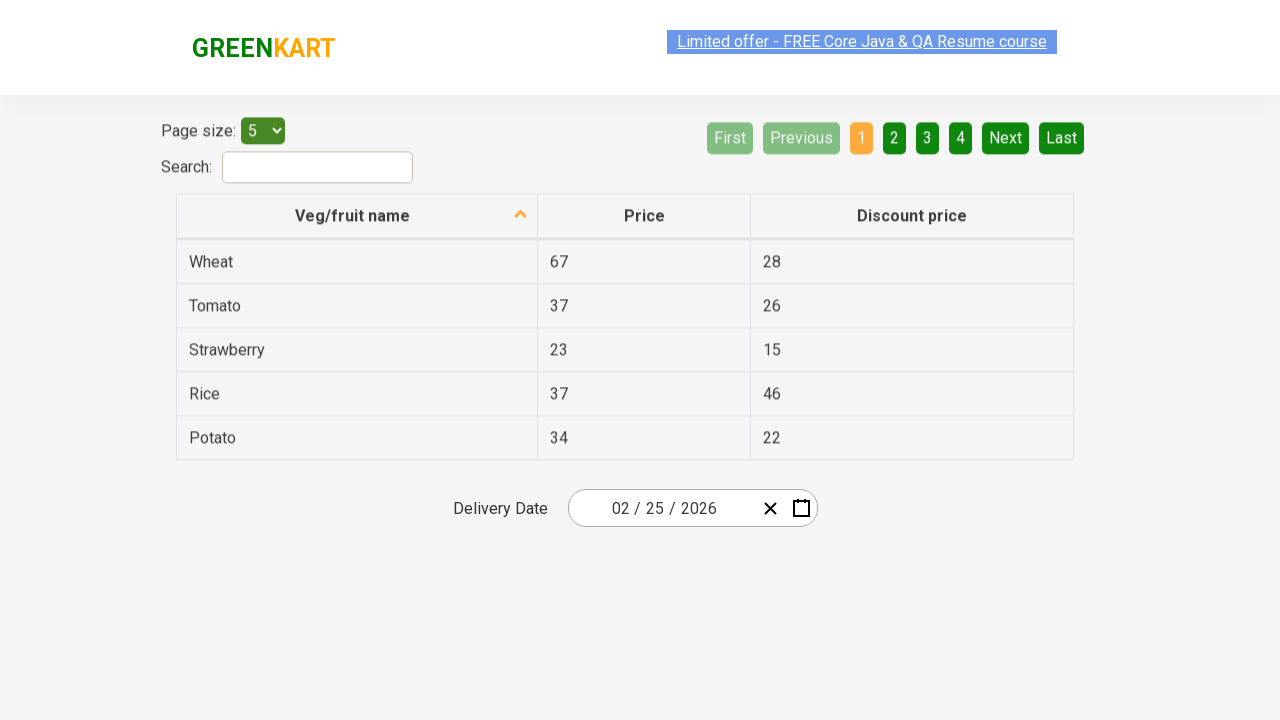

Located search field in offers page
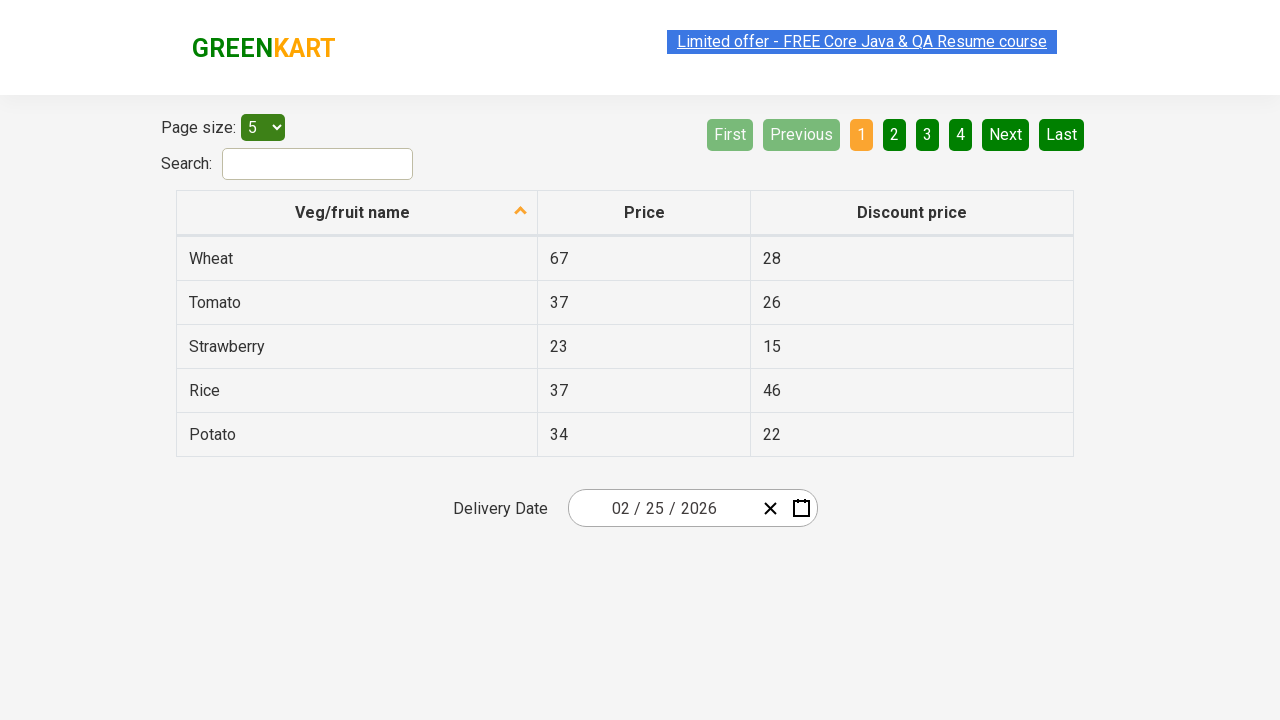

Clicked on offers page search field at (318, 164) on div input#search-field
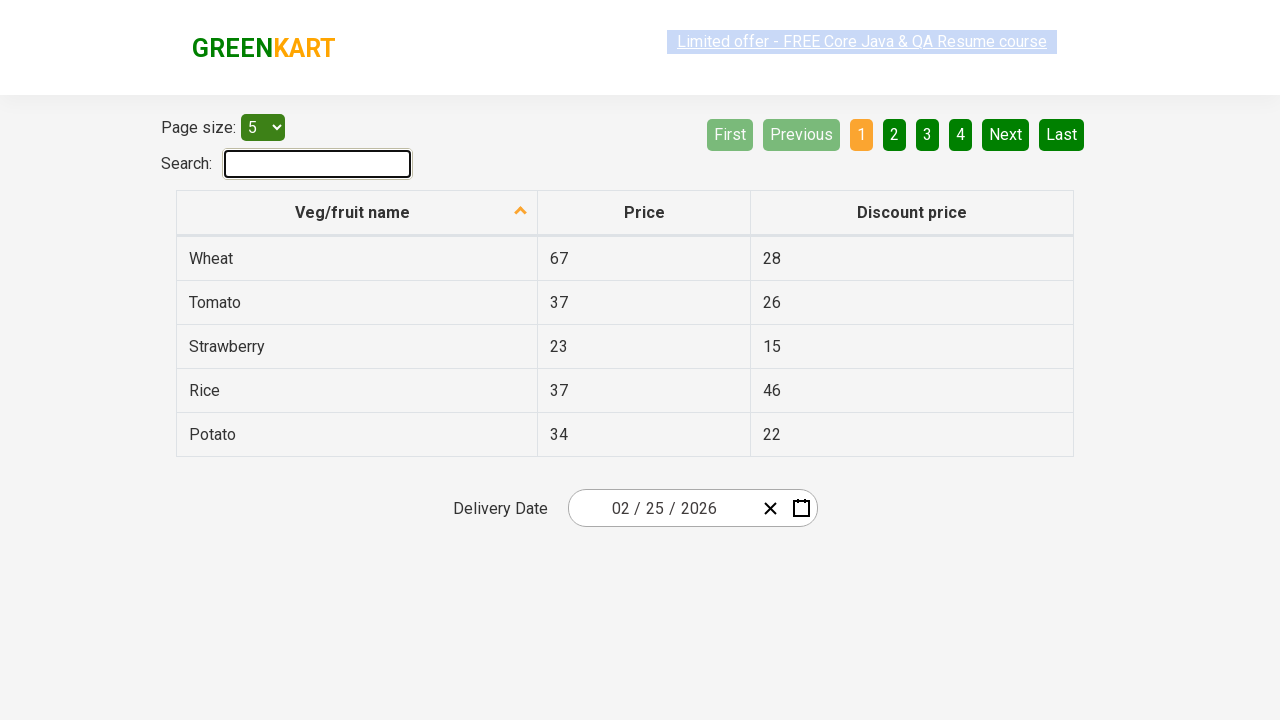

Filled offers page search field with 'tom' on div input#search-field
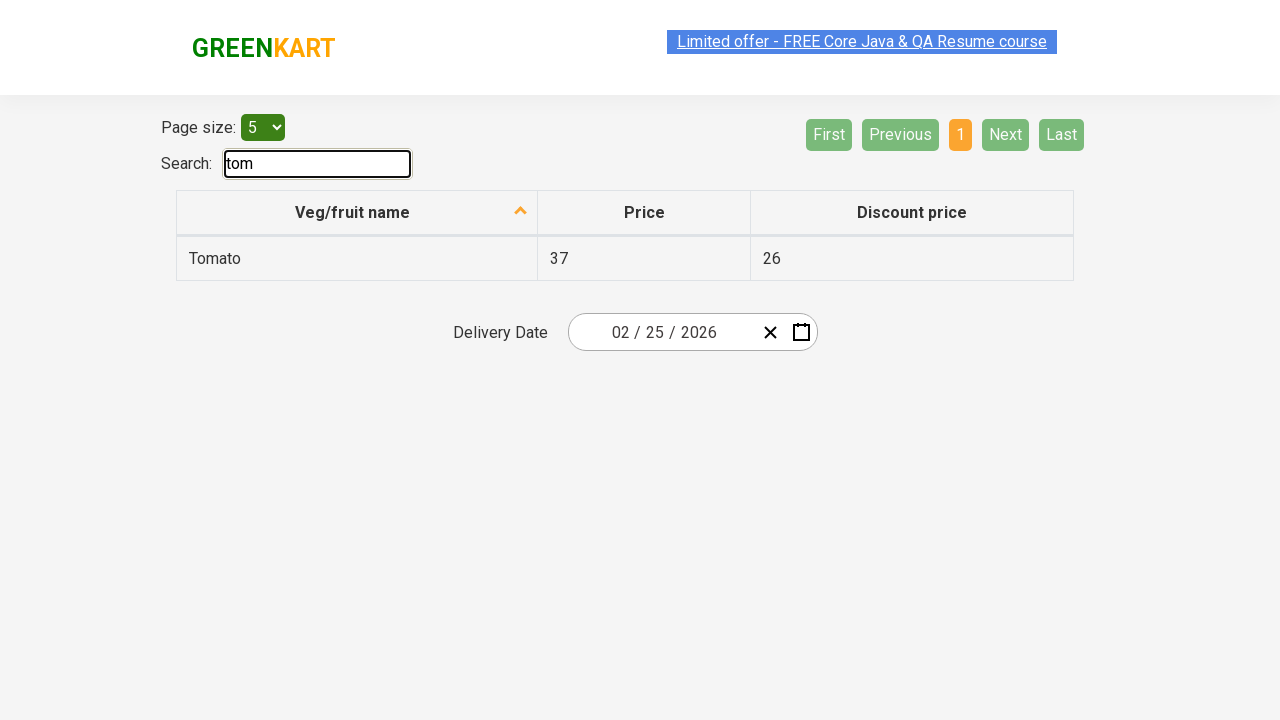

Waited 2 seconds for offers search results to load
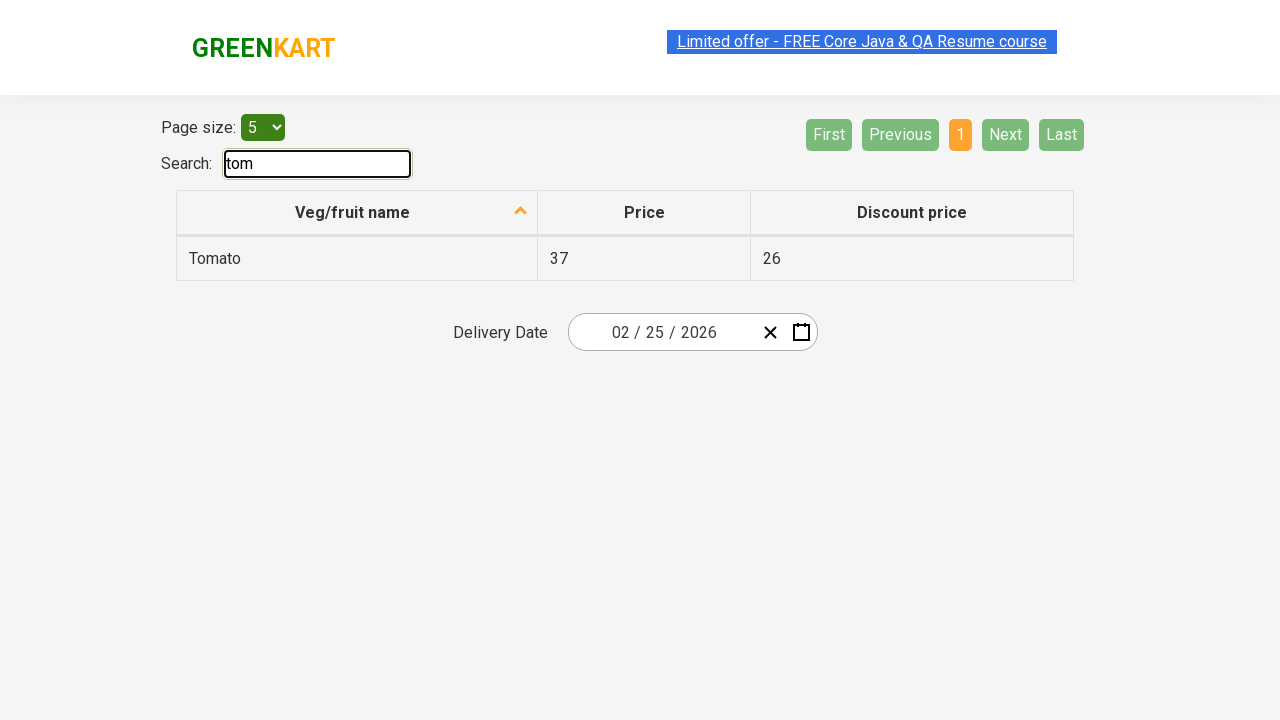

Located first product cell in offers table
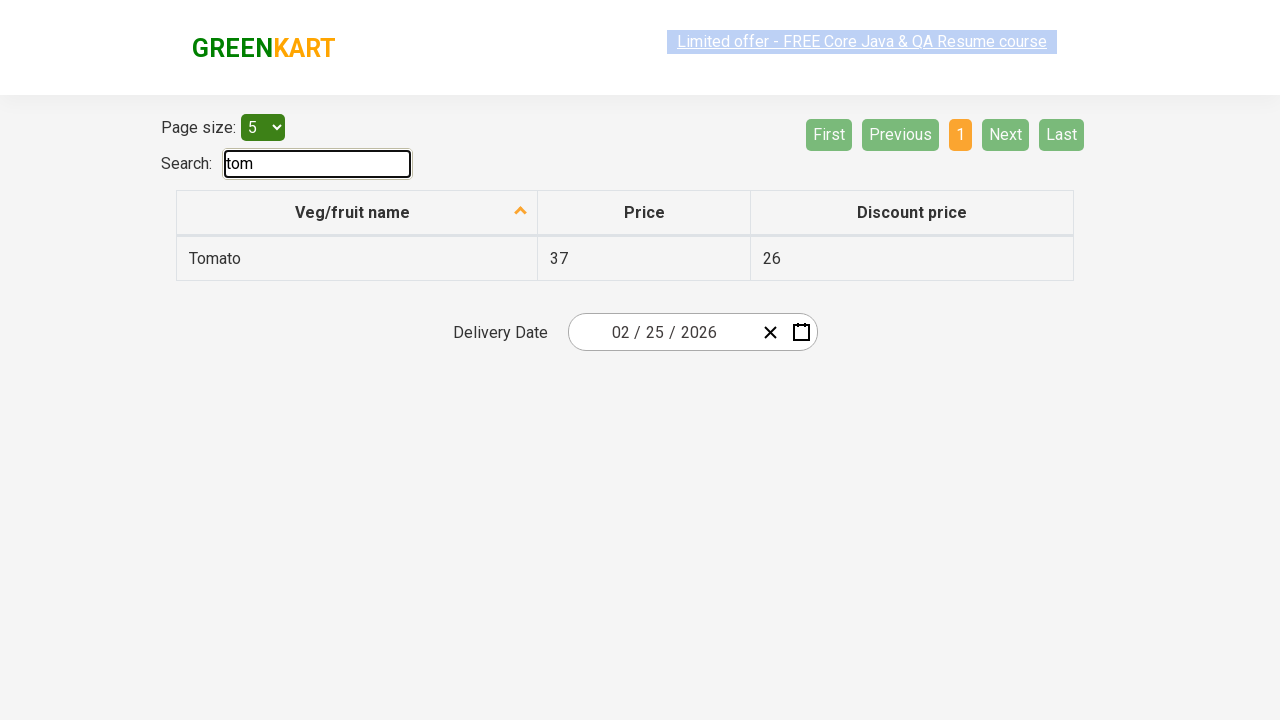

Verified 'Tomato' product found in offers table
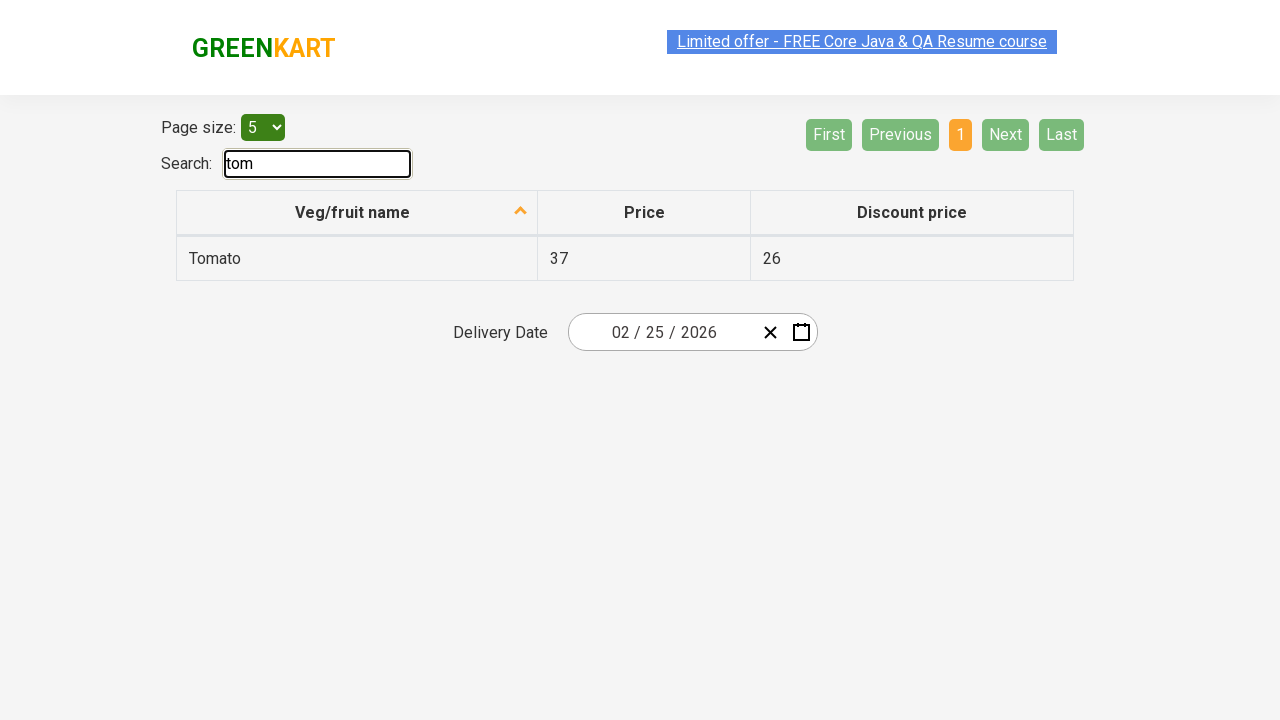

Closed offers page tab
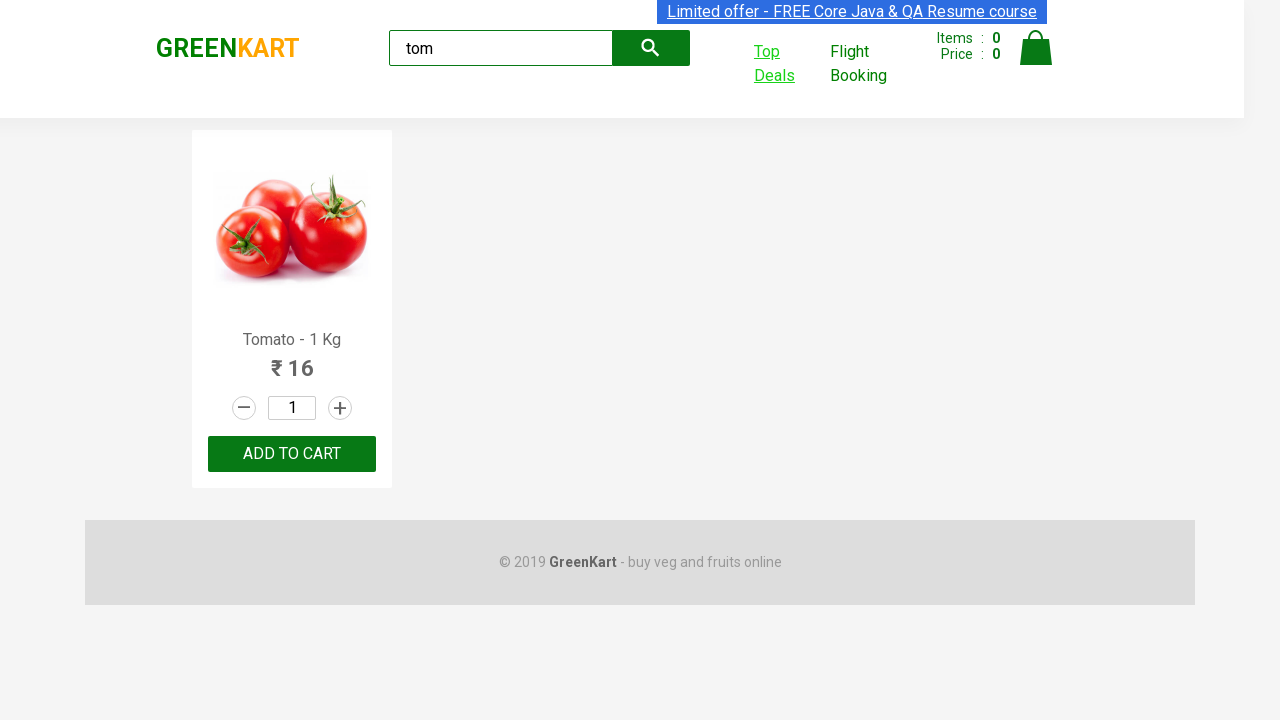

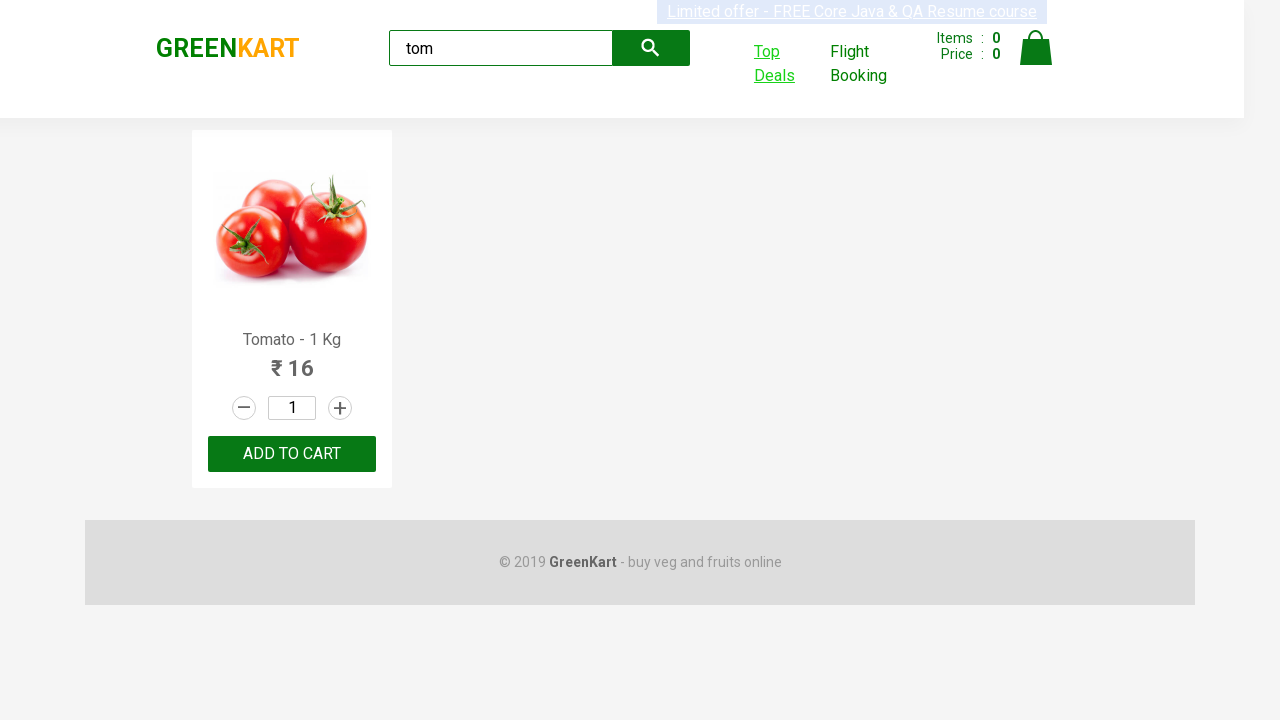